Tests file download functionality by clicking a download link and verifying the file was downloaded

Starting URL: https://testcenter.techproeducation.com/index.php?page=file-download

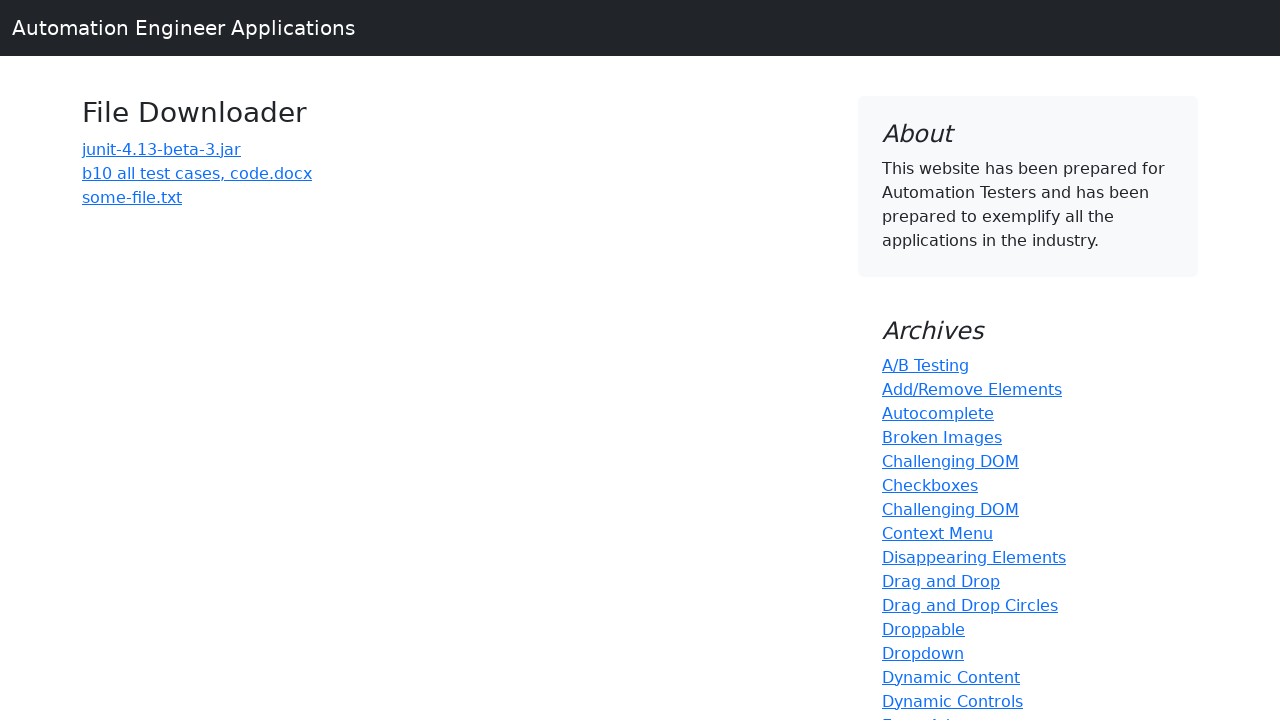

Clicked the third download link for b10 all test cases file at (197, 173) on (//a)[3]
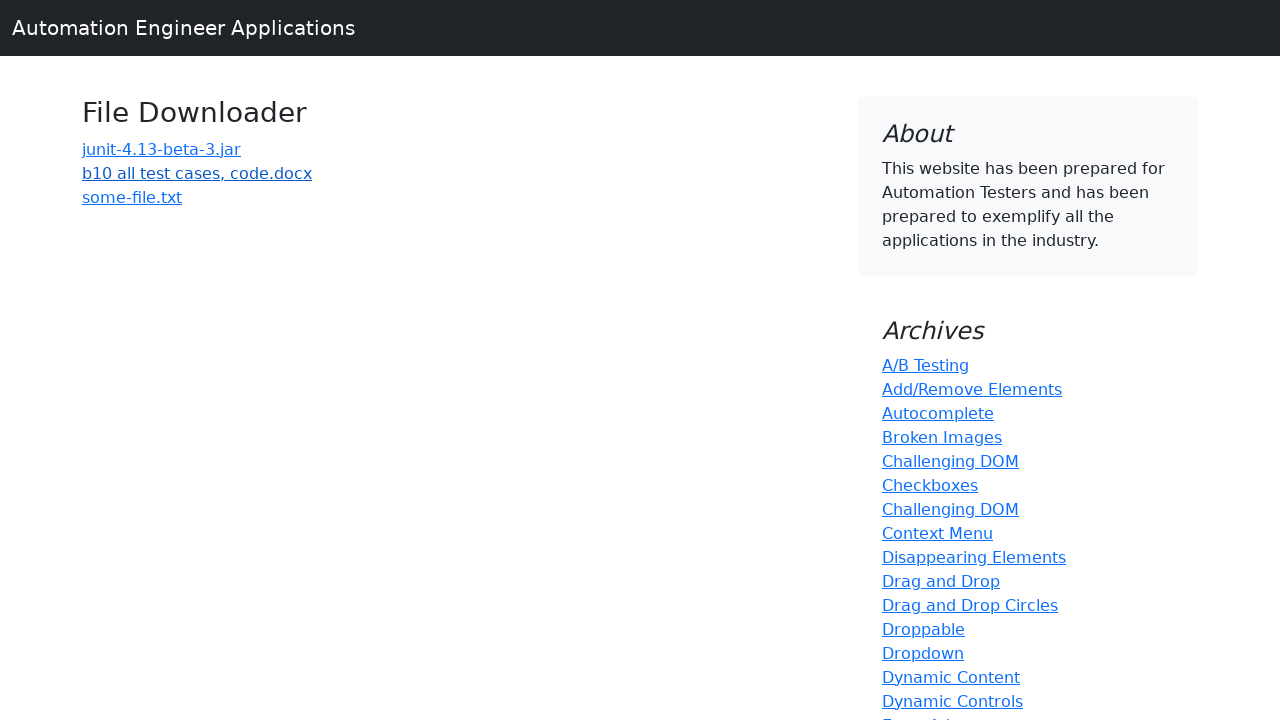

Waited 5 seconds for file download to complete
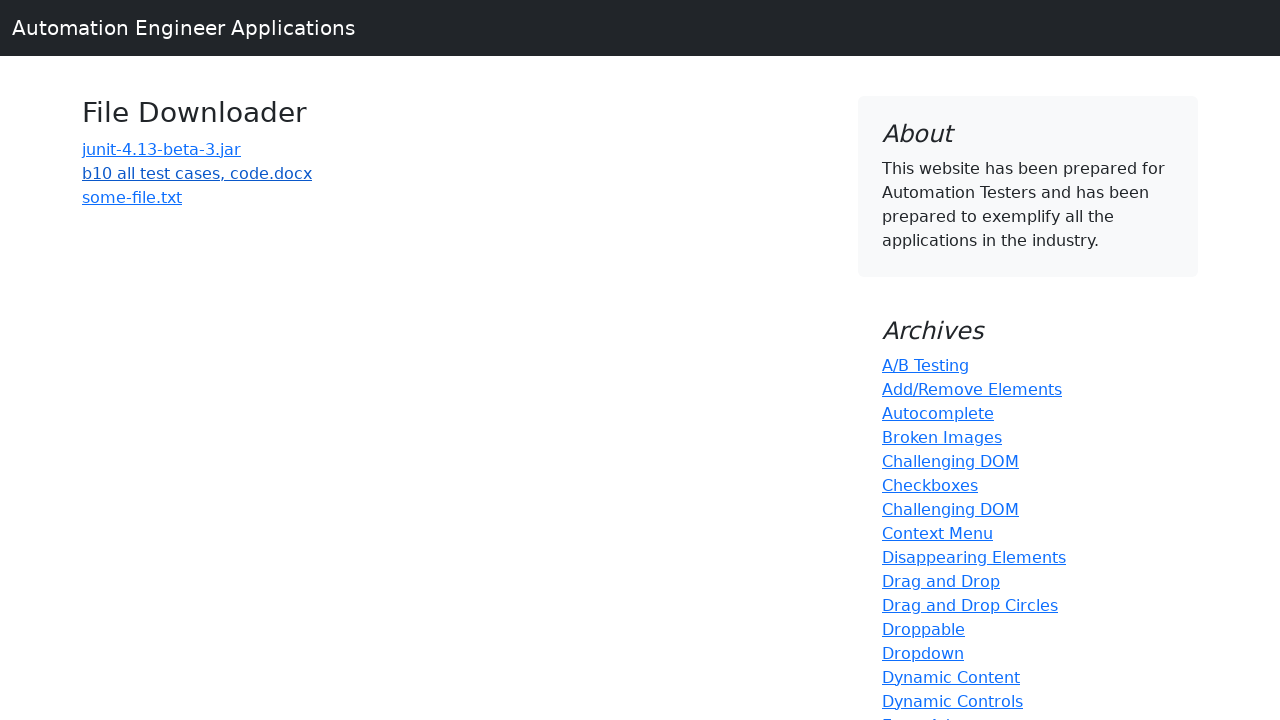

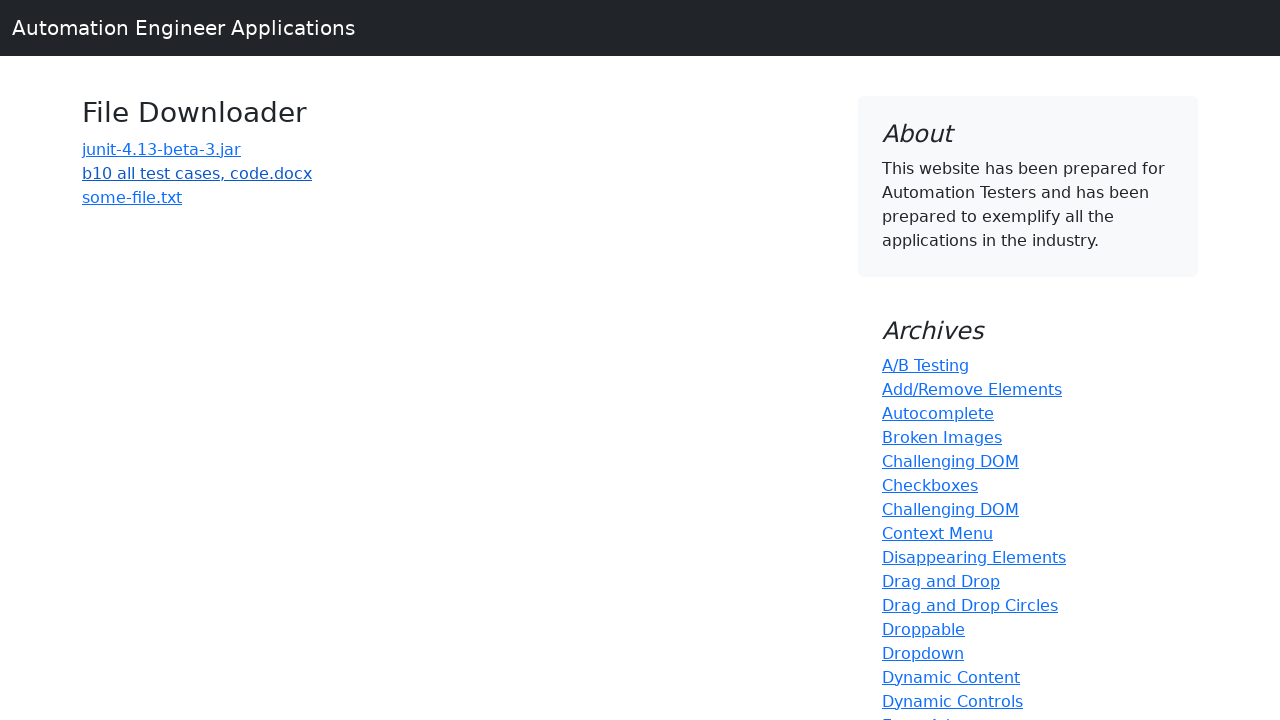